Clicks a button, accepts a browser alert/confirm dialog, then solves a math captcha on the resulting page

Starting URL: http://suninjuly.github.io/alert_accept.html

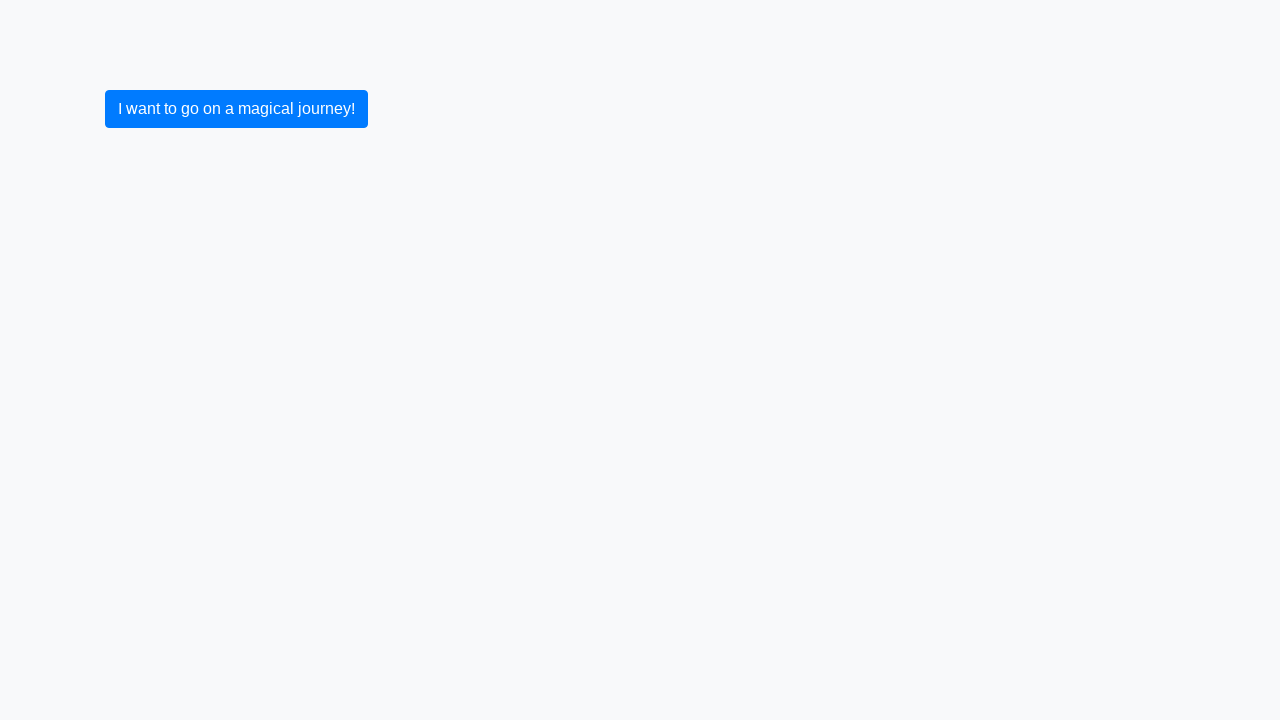

Set up dialog handler to accept alerts/confirms
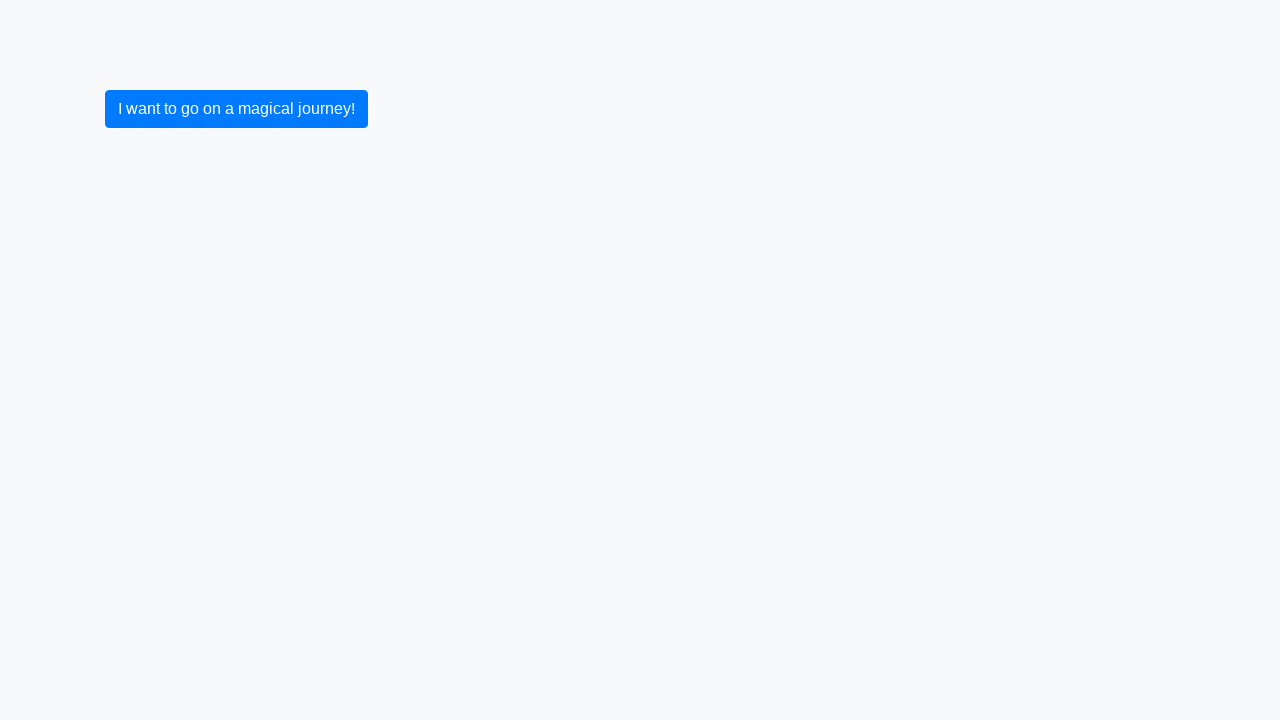

Clicked submit button to trigger alert dialog at (236, 109) on [type='submit']
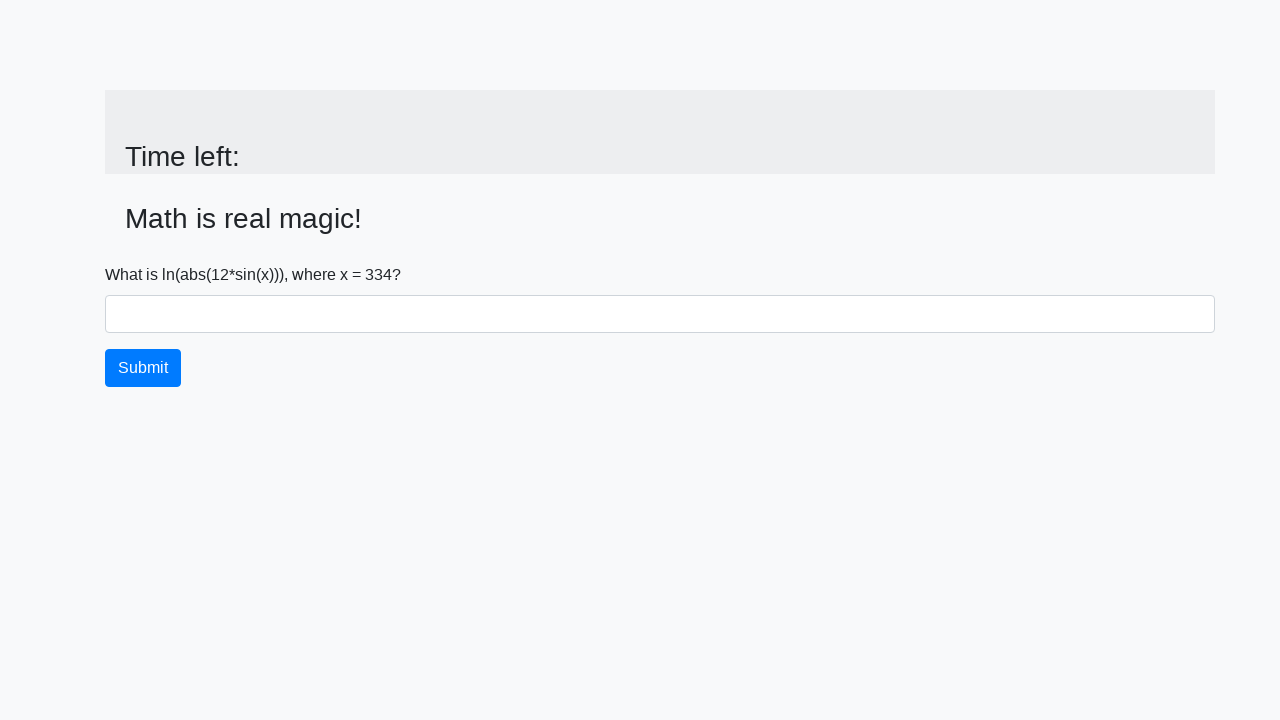

Alert was accepted and page loaded with input_value element
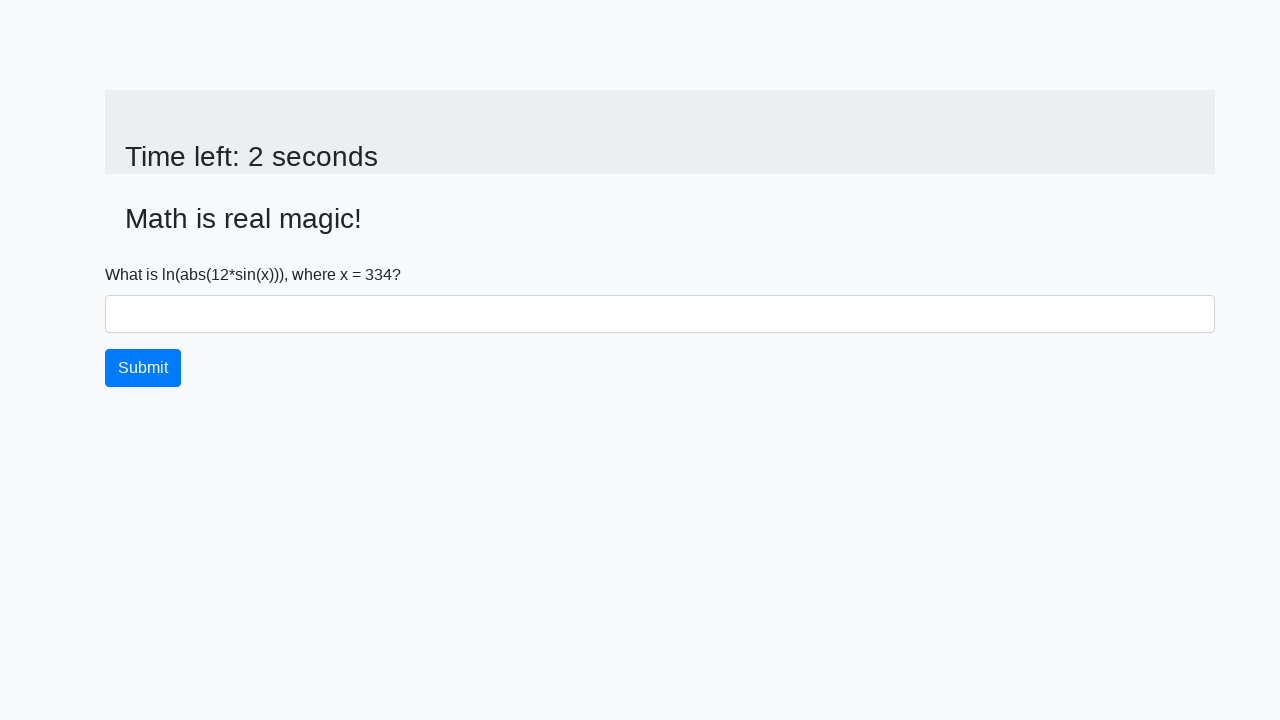

Retrieved x value from page: 334
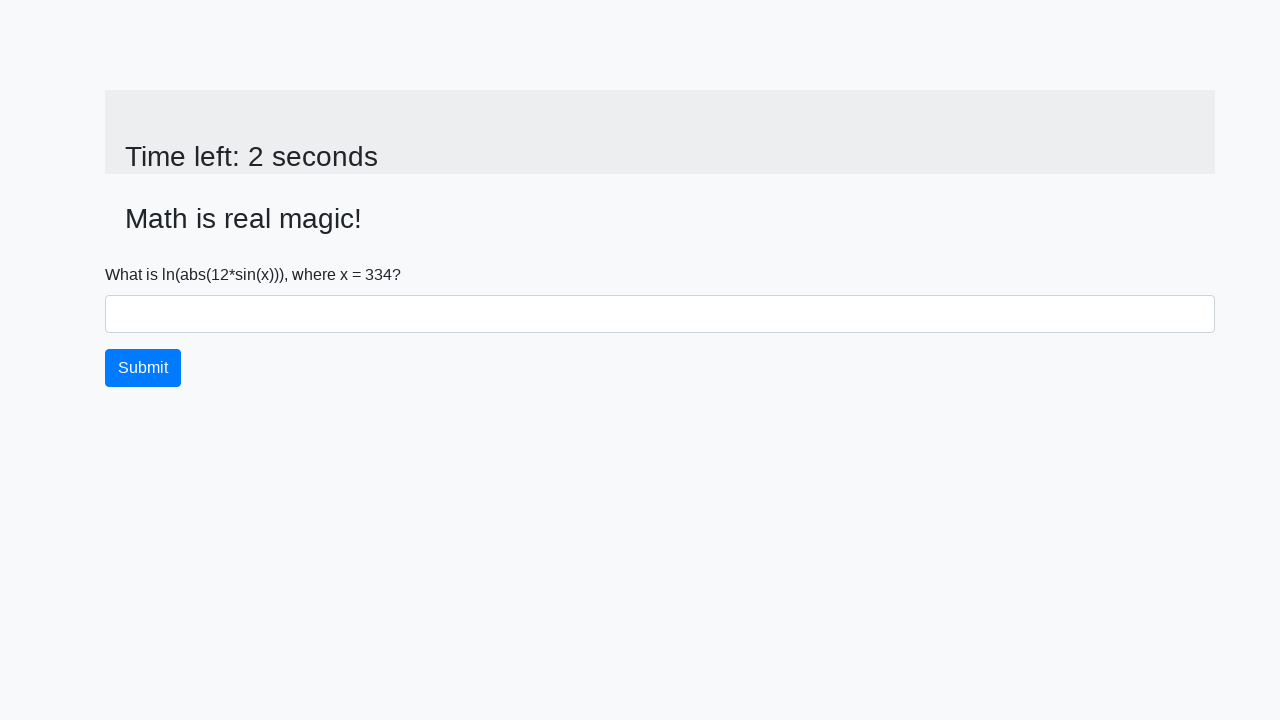

Calculated math captcha answer: 2.3065836669516298
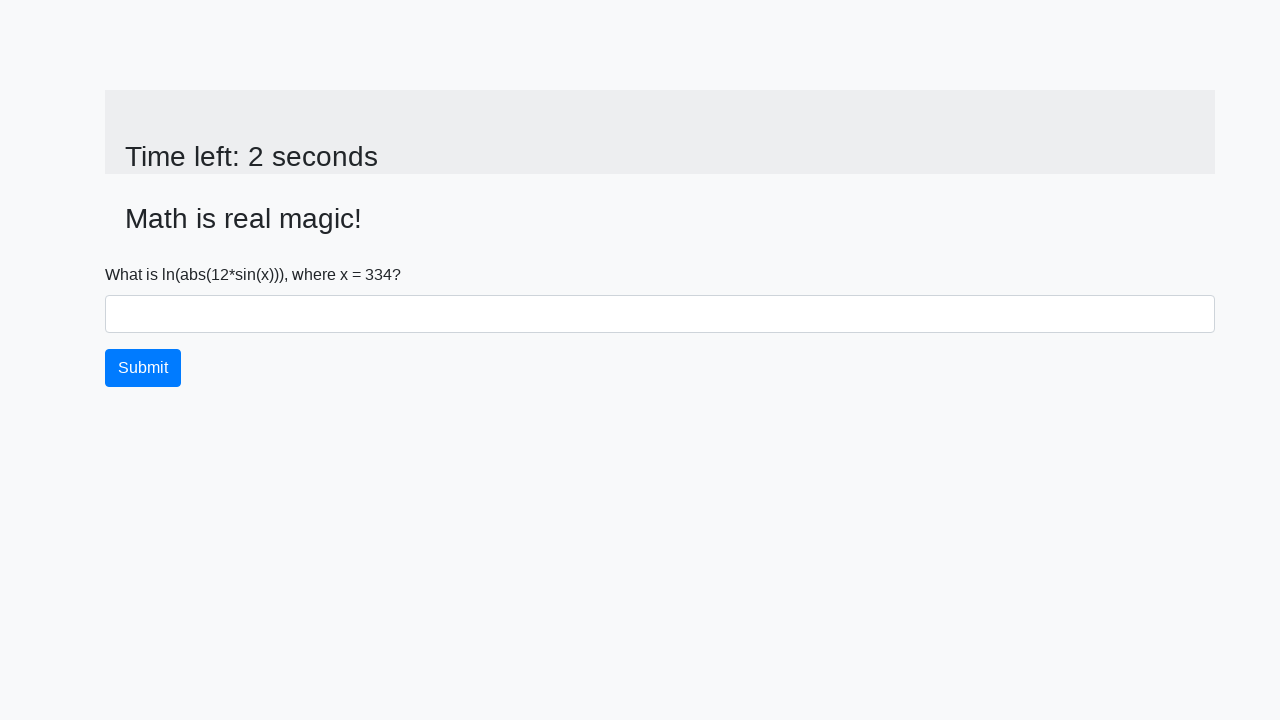

Filled answer field with calculated value on #answer
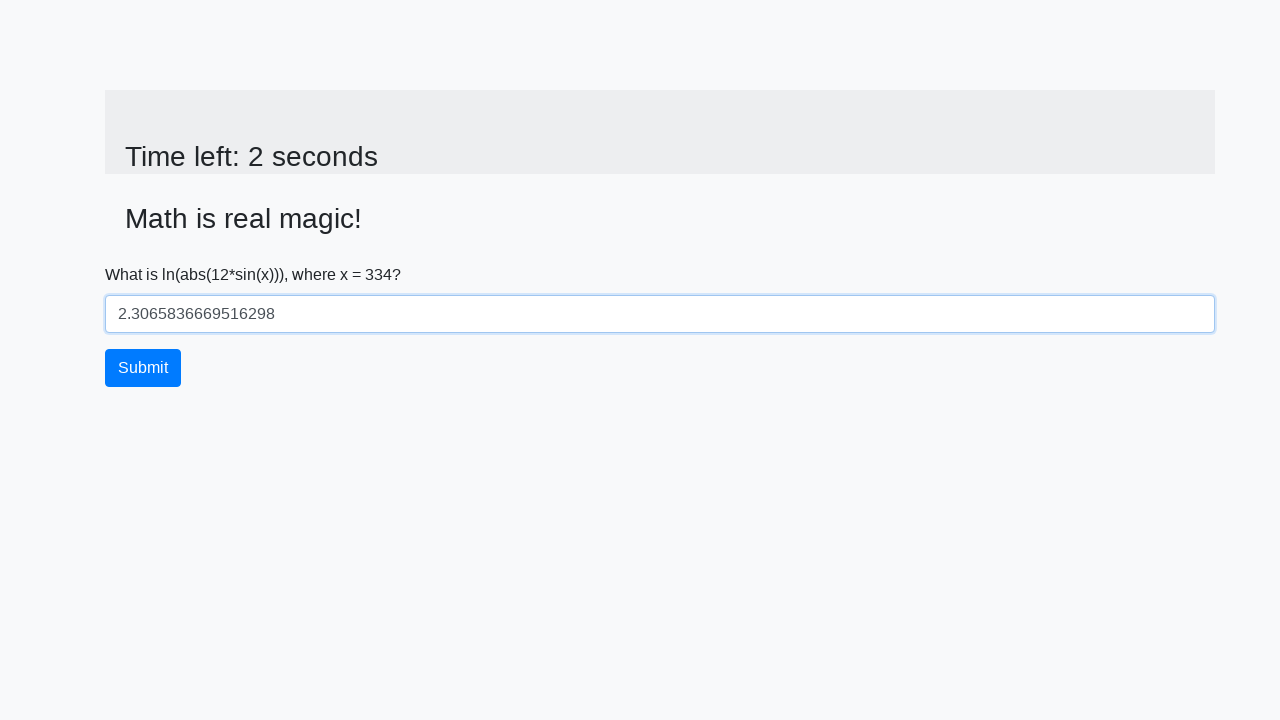

Clicked submit button to submit math captcha answer at (143, 368) on .btn
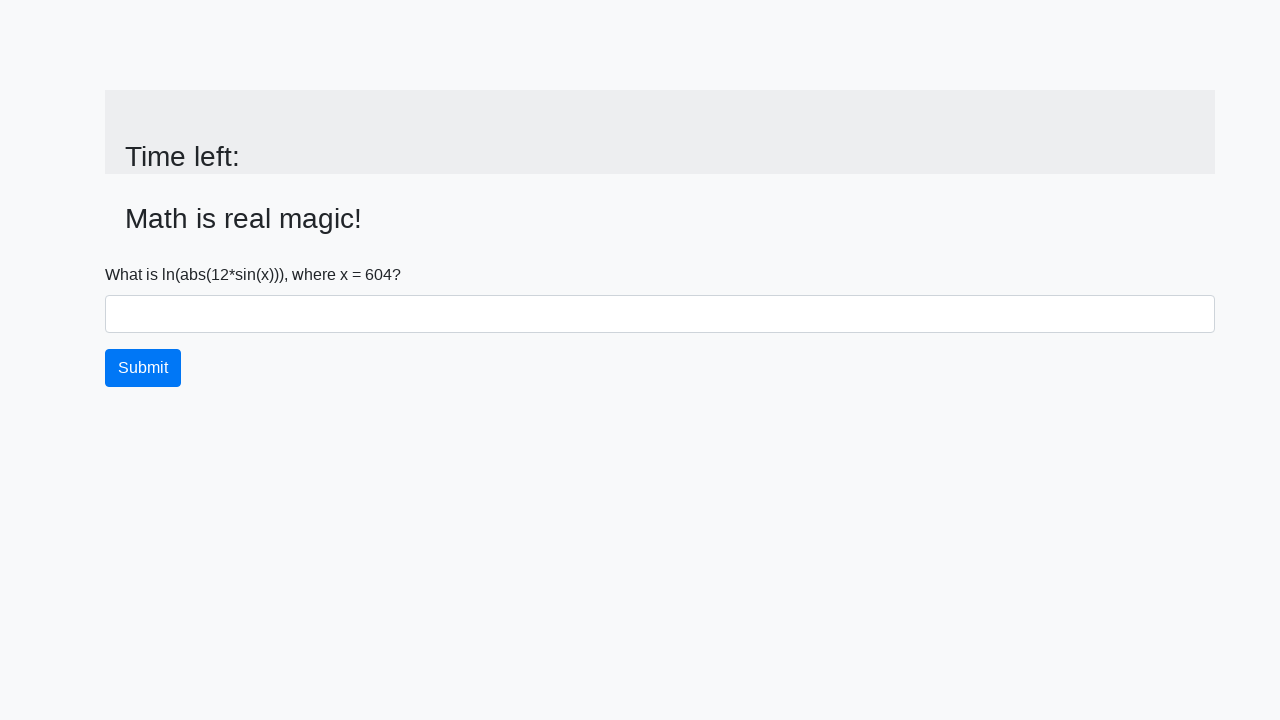

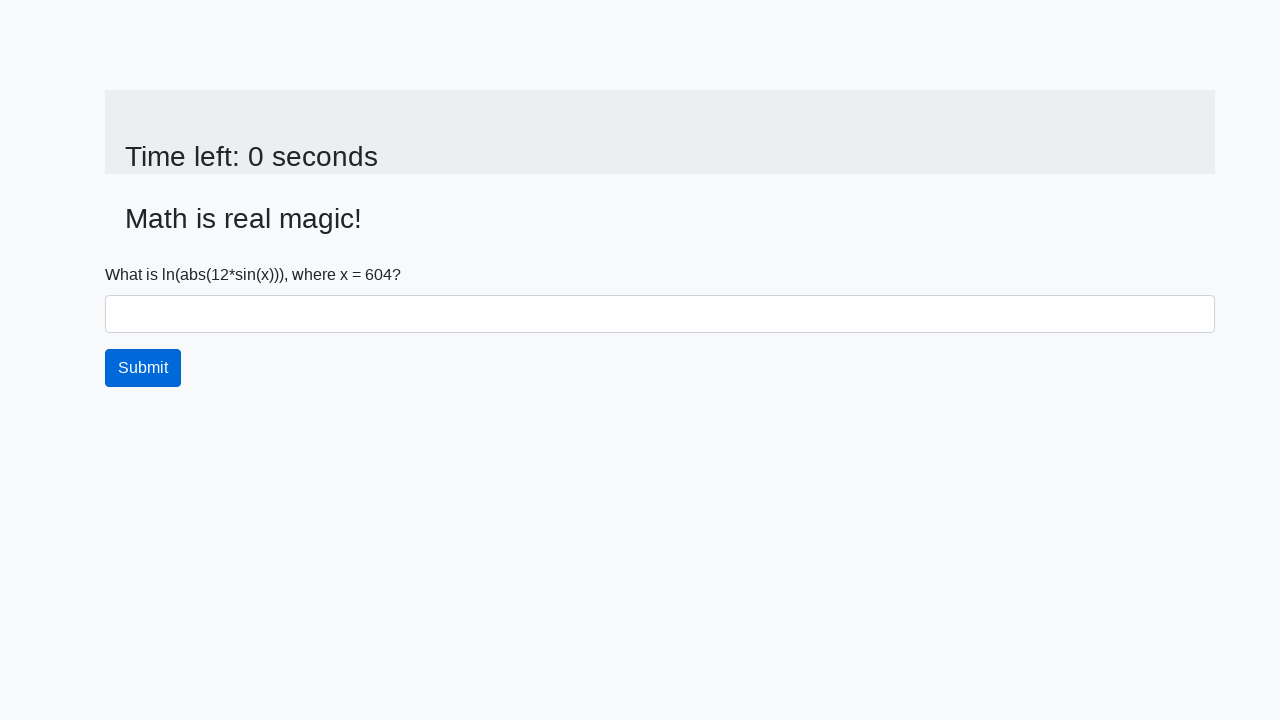